Tests form input functionality by filling a first name field on a registration page and verifying the entered value can be retrieved from the input element.

Starting URL: https://naveenautomationlabs.com/opencart/index.php?route=account/register

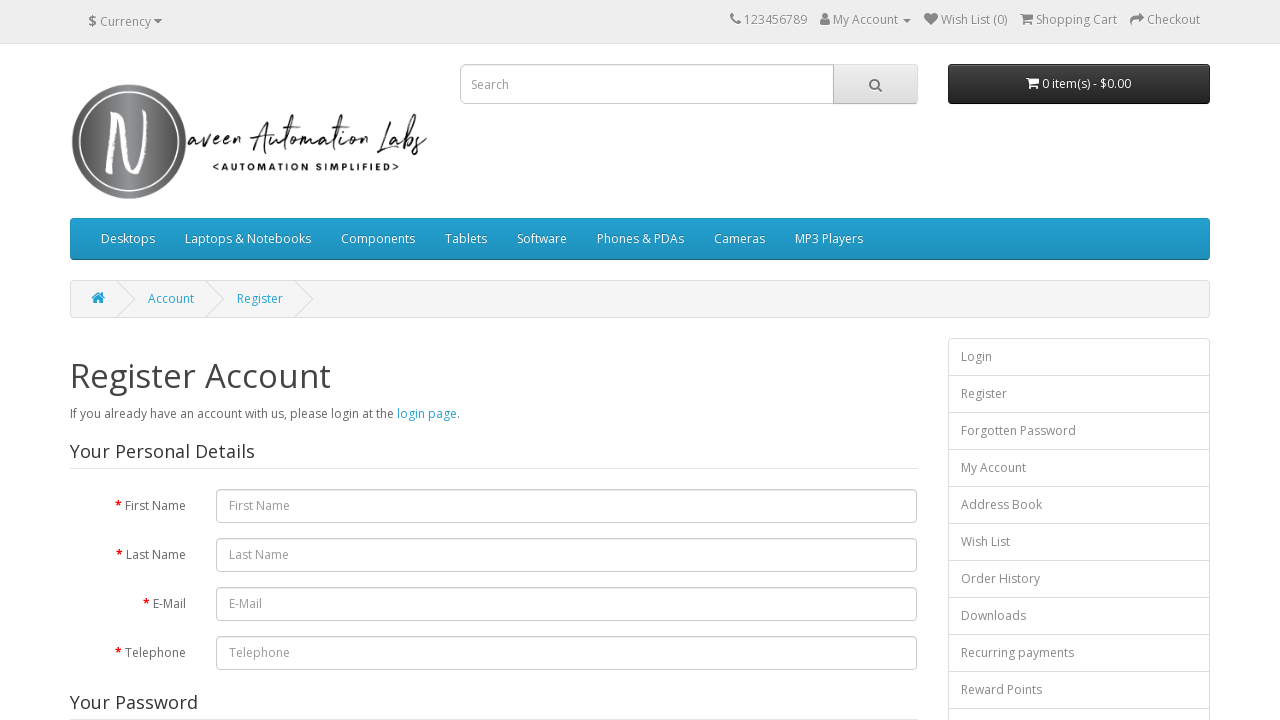

Filled first name field with 'Prashant' on #input-firstname
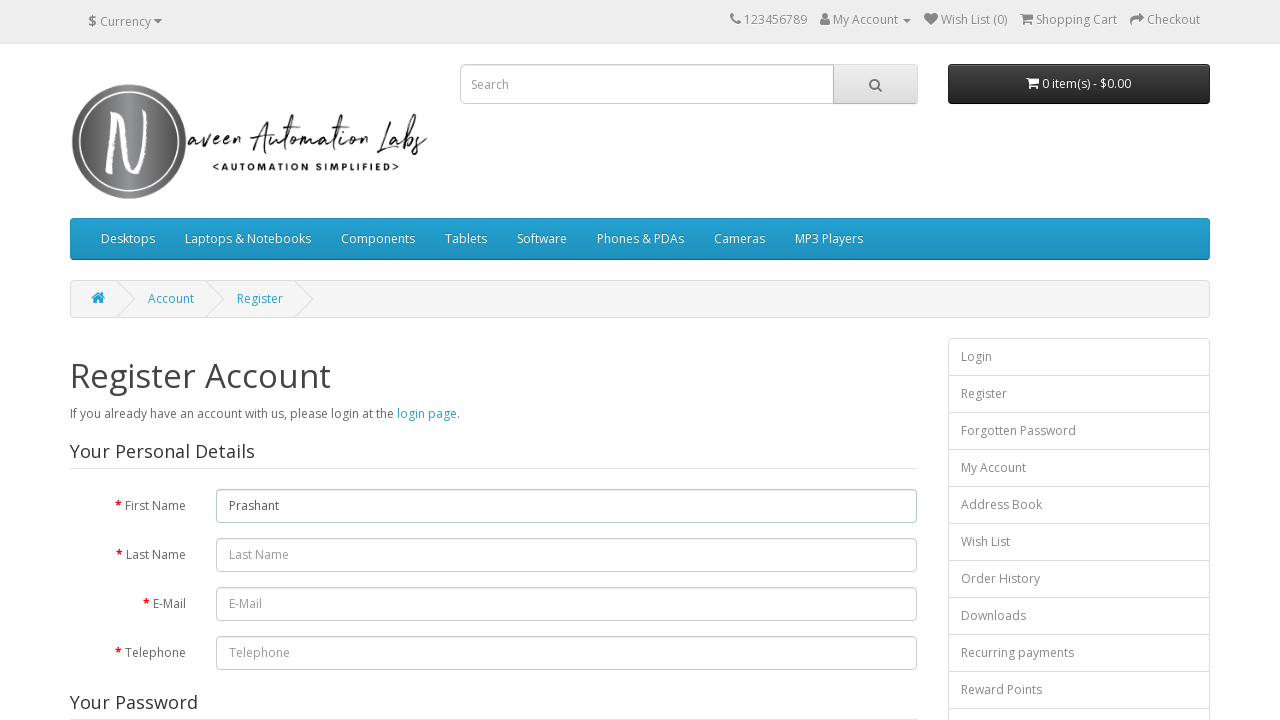

Retrieved input value from first name field: 'Prashant'
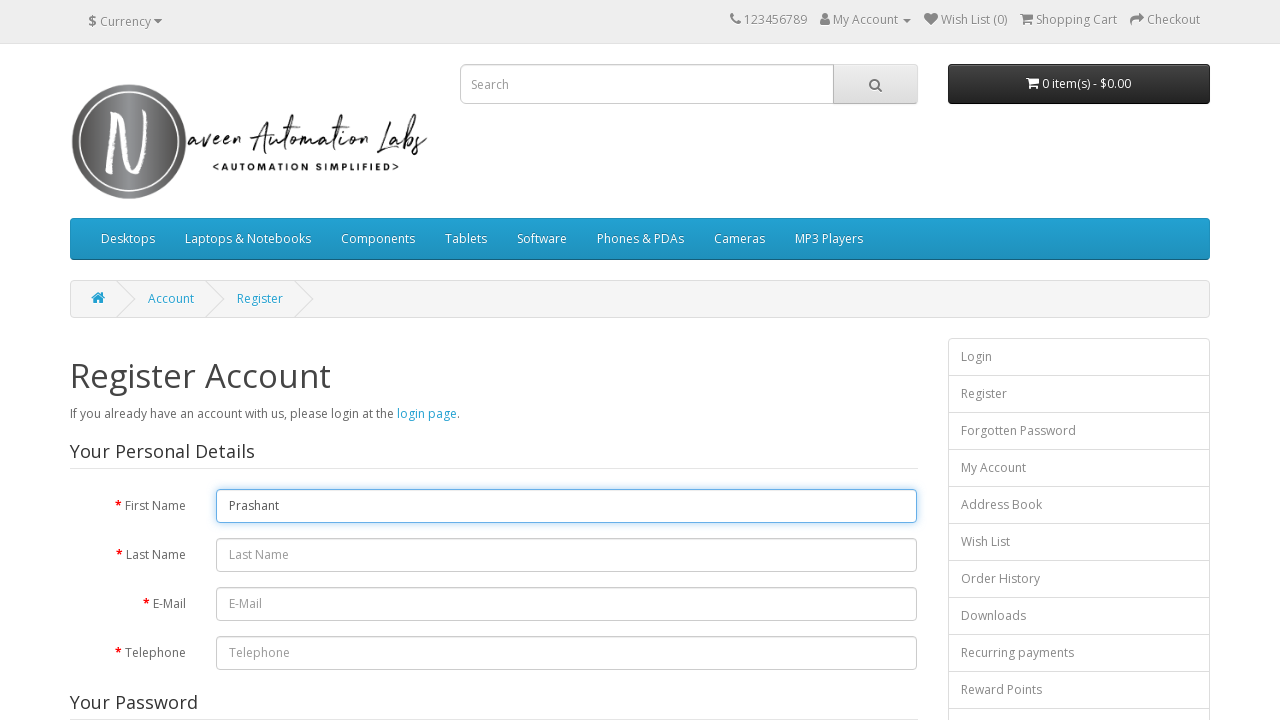

Printed entered value to console
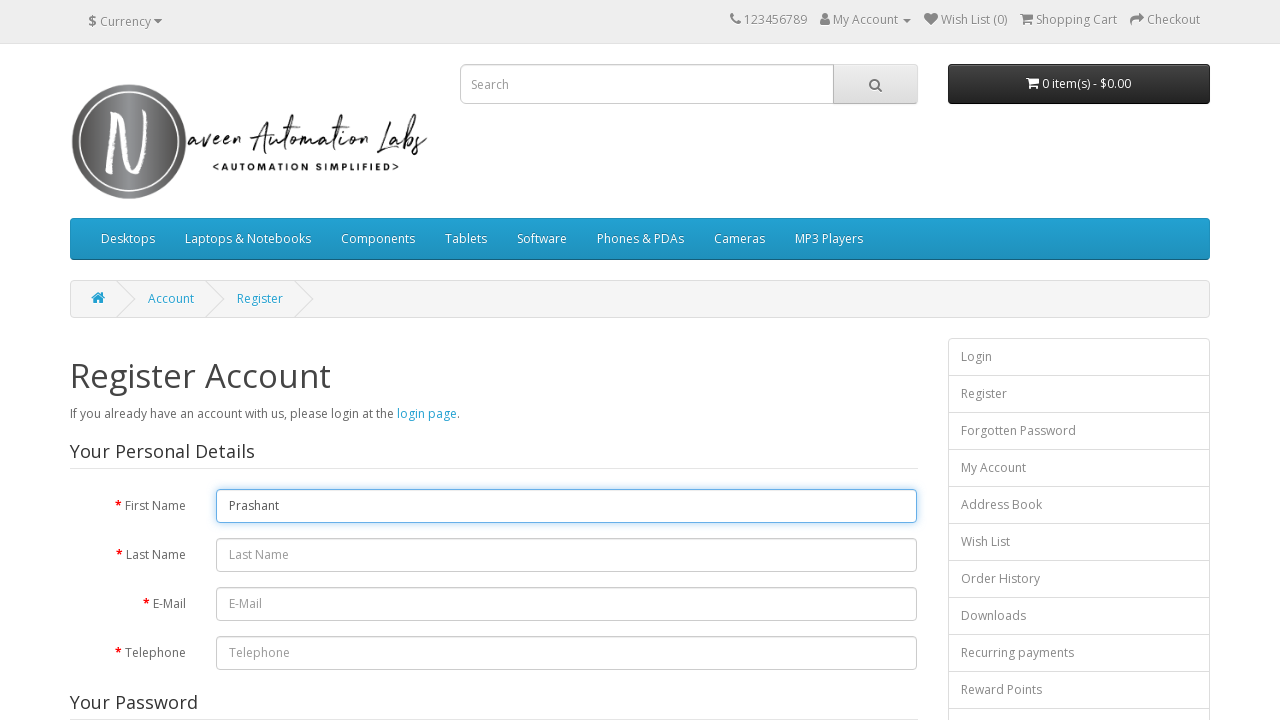

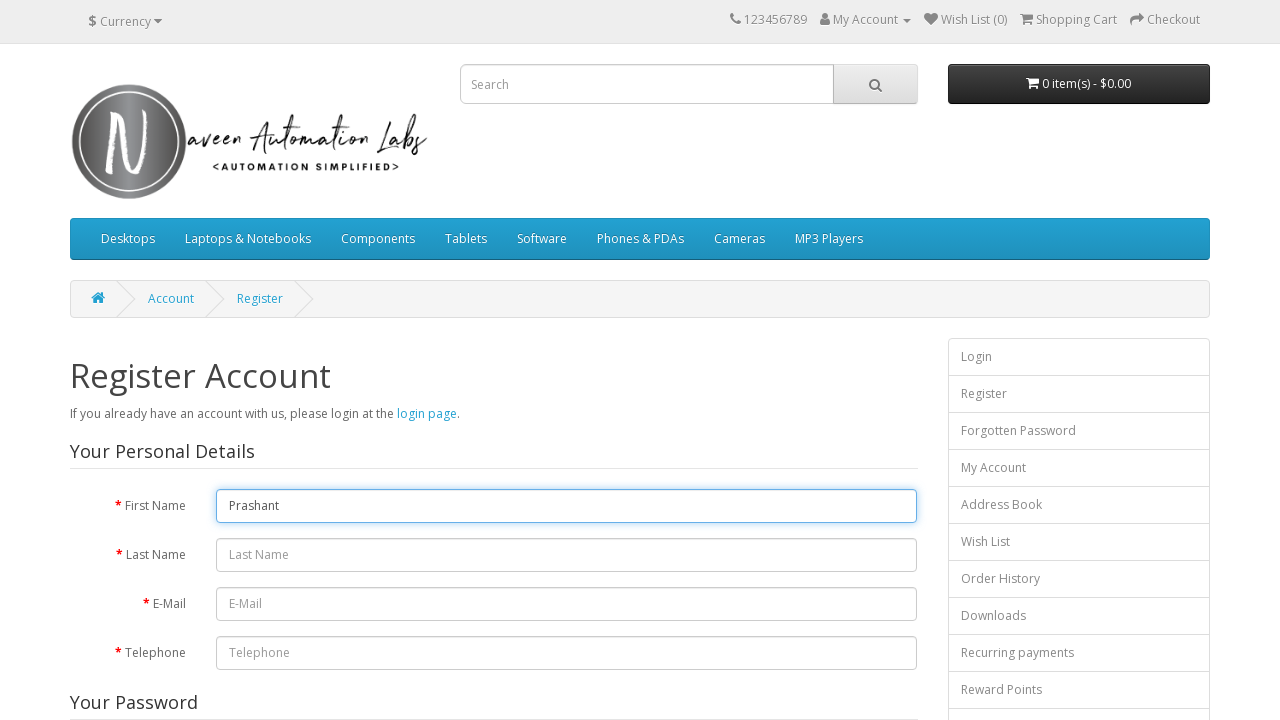